Tests button interactions including double-click and right-click (context click) functionality

Starting URL: https://demoqa.com/buttons

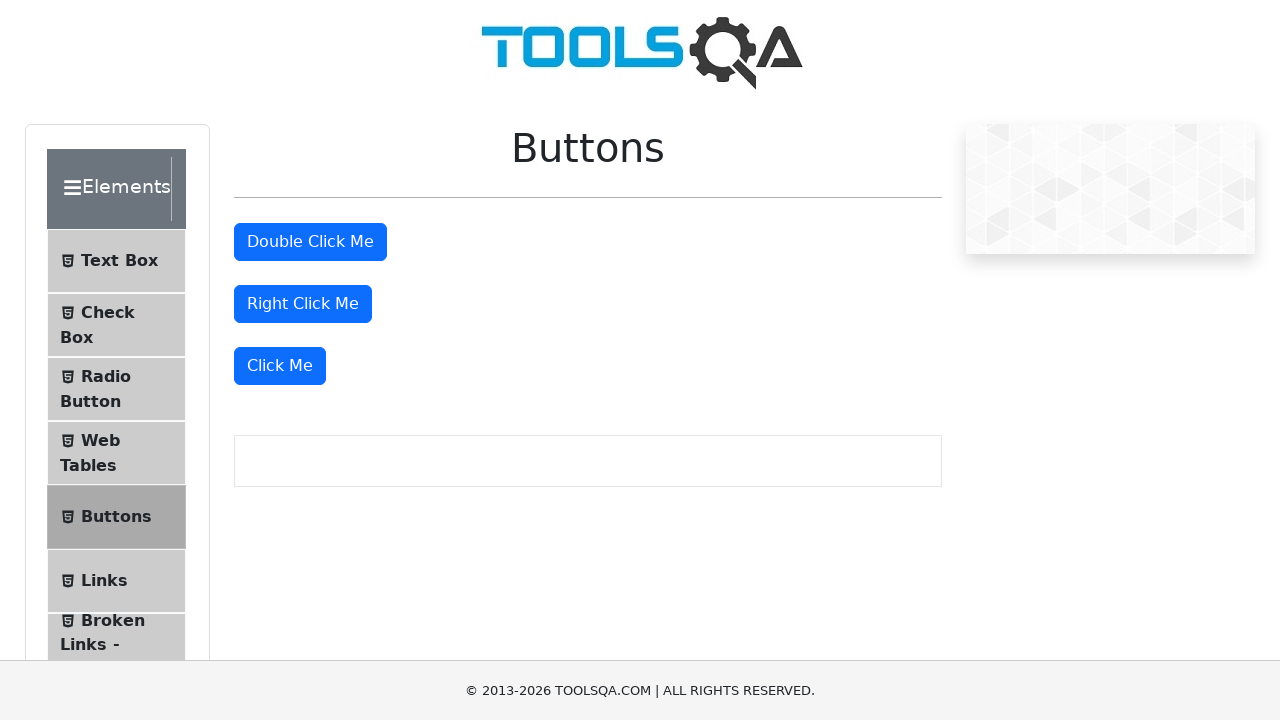

Double-clicked the double click button at (310, 242) on #doubleClickBtn
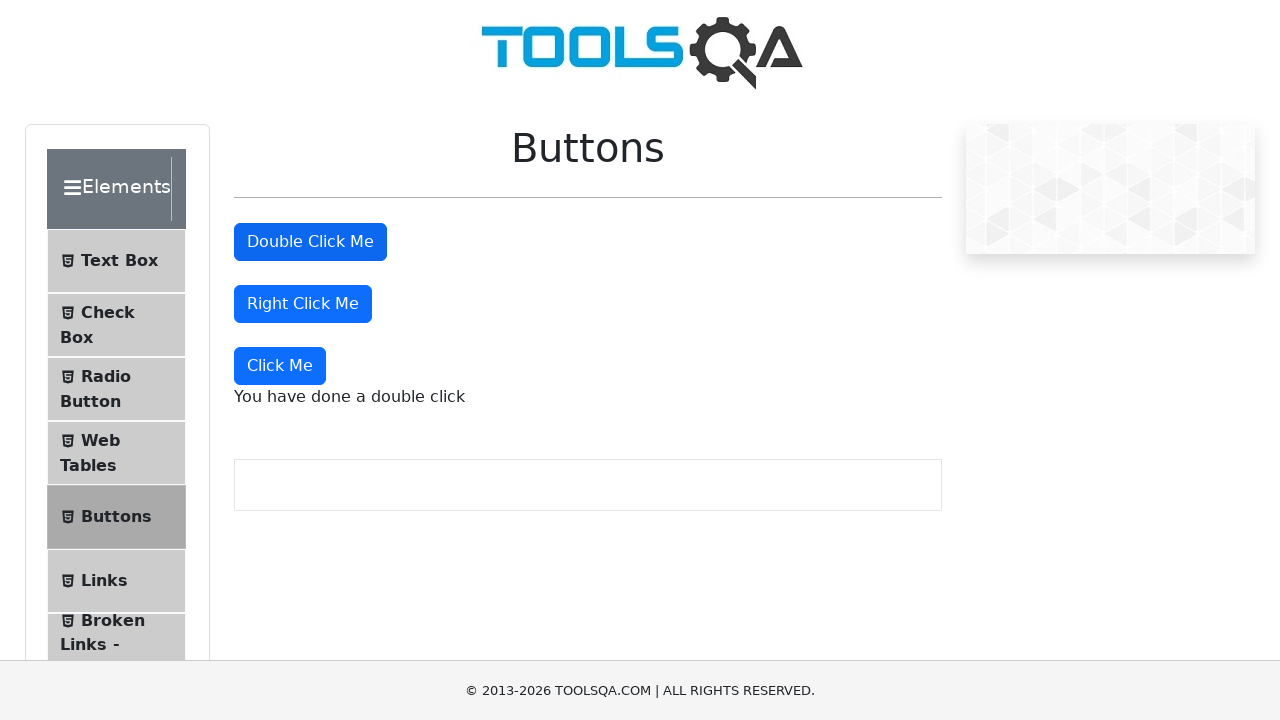

Right-clicked the right click button at (303, 304) on #rightClickBtn
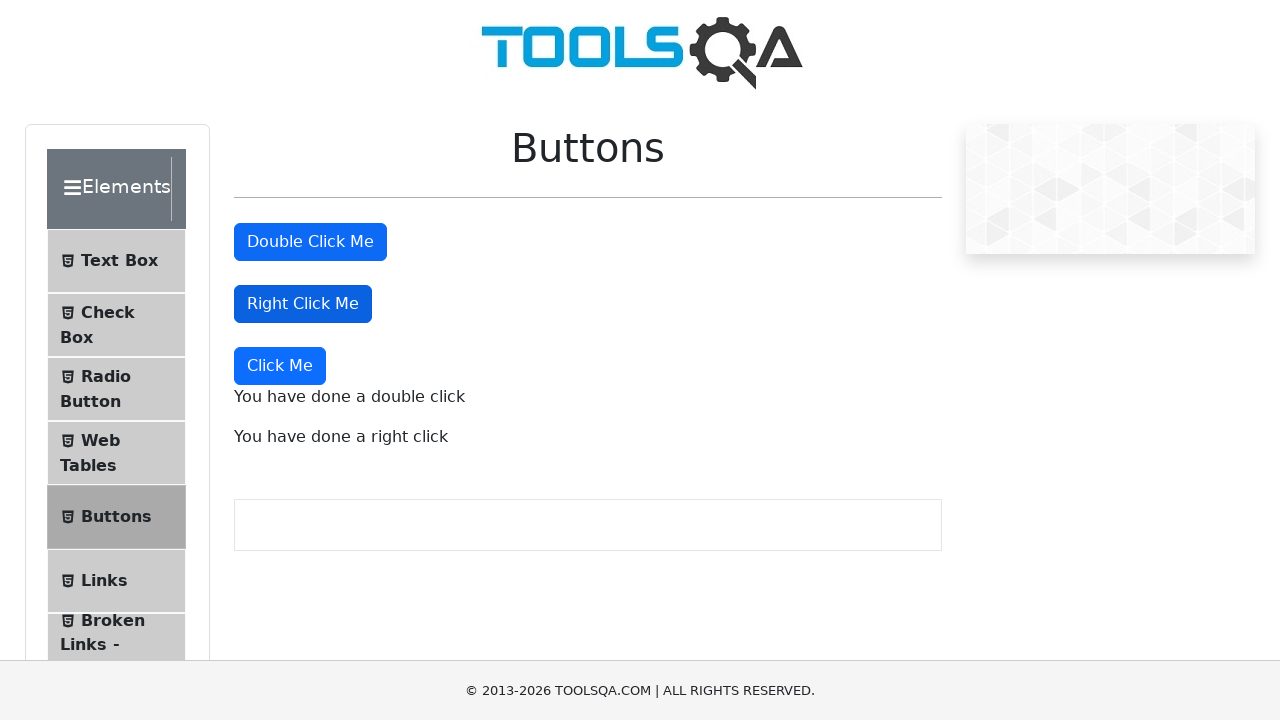

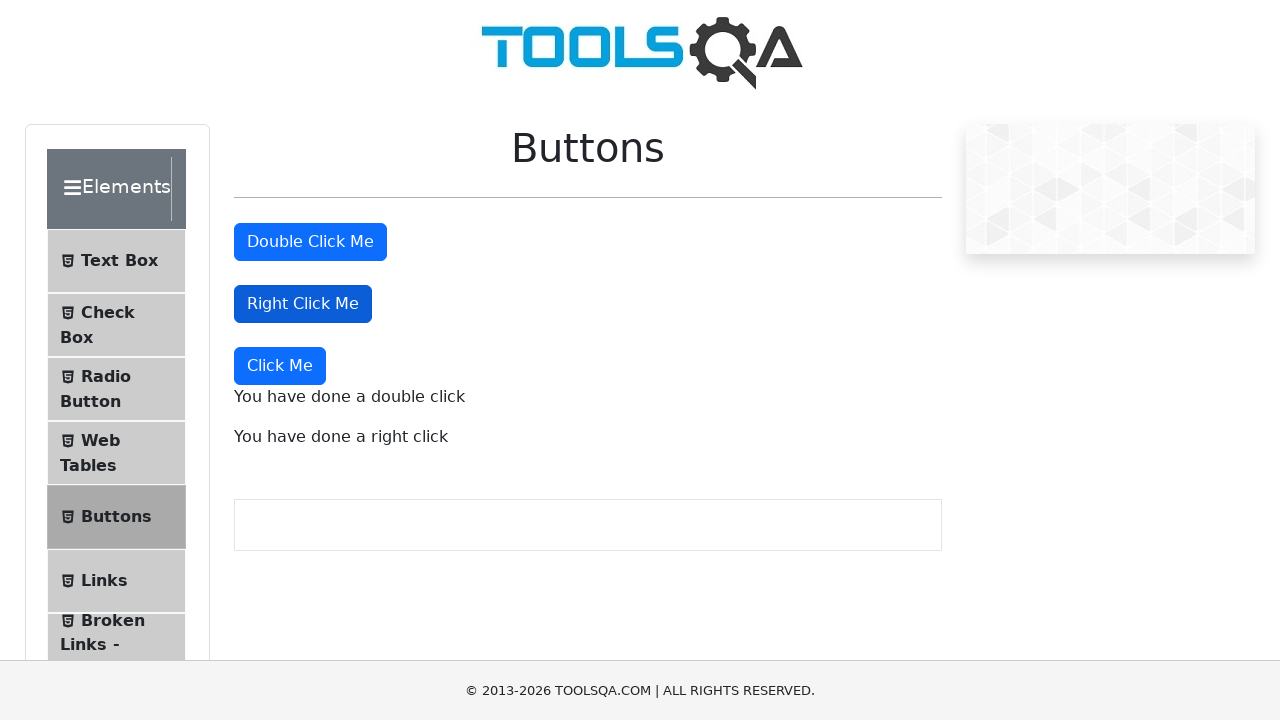